Tests an e-commerce site by searching for products, verifying search results, and adding multiple items to cart based on different selection criteria

Starting URL: https://rahulshettyacademy.com/seleniumPractise/#/

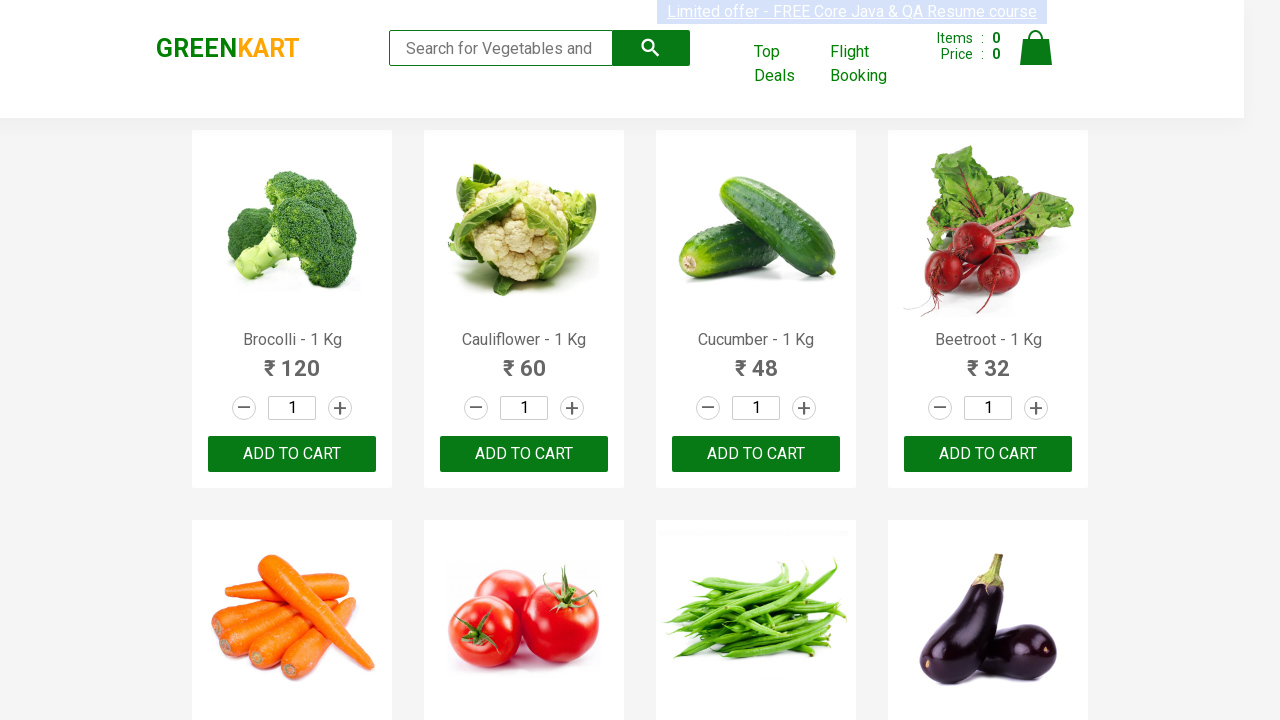

Filled search field with 'ca' to search for products on .search-keyword
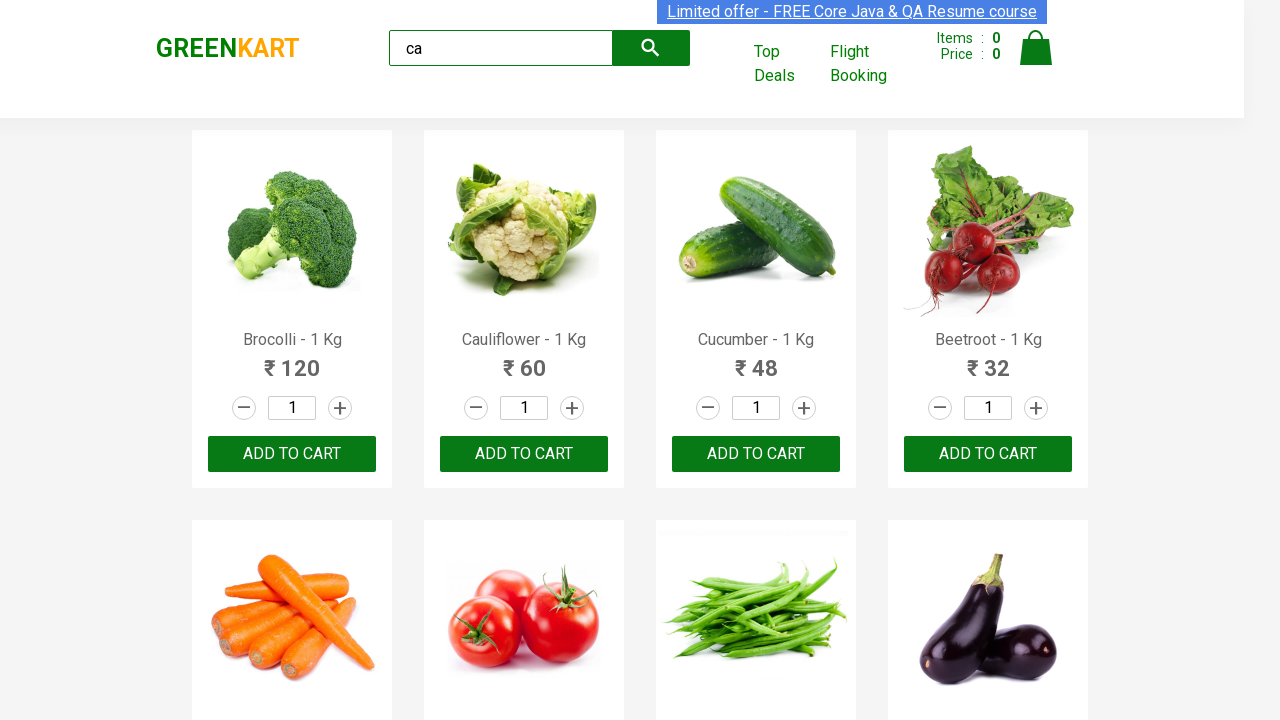

Waited 2 seconds for search results to update
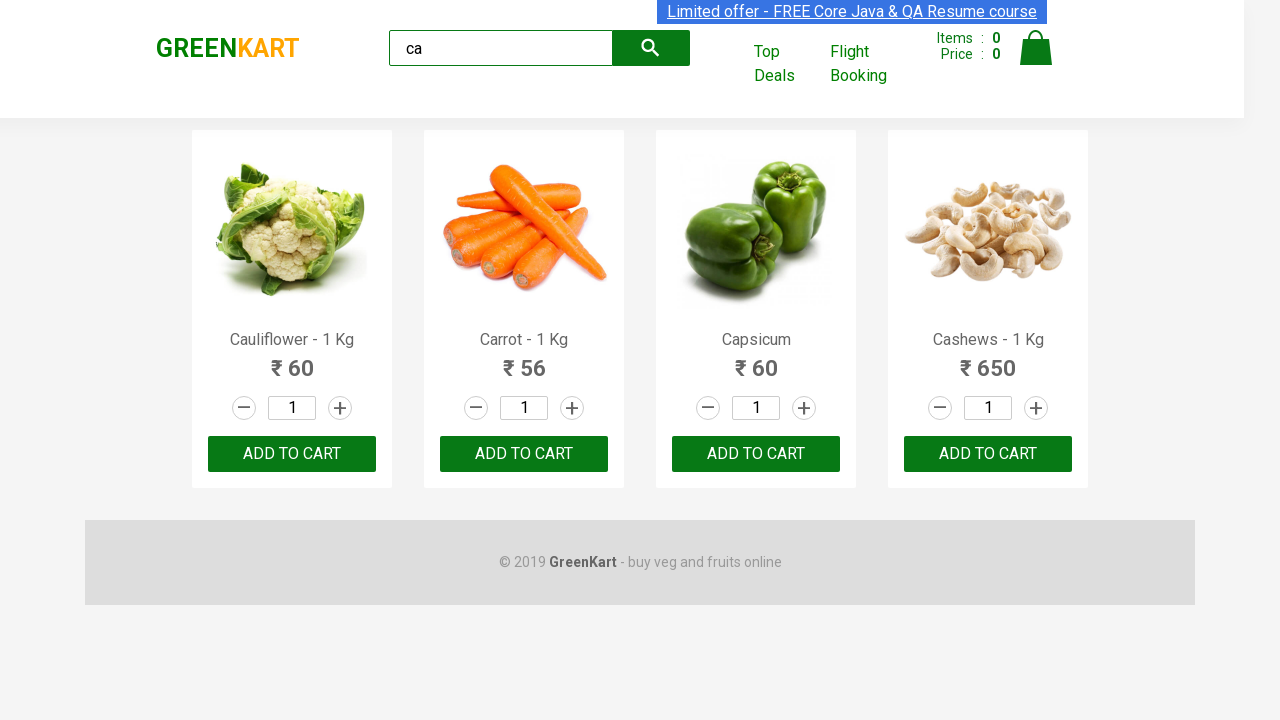

Verified that 5 total products are present in search results
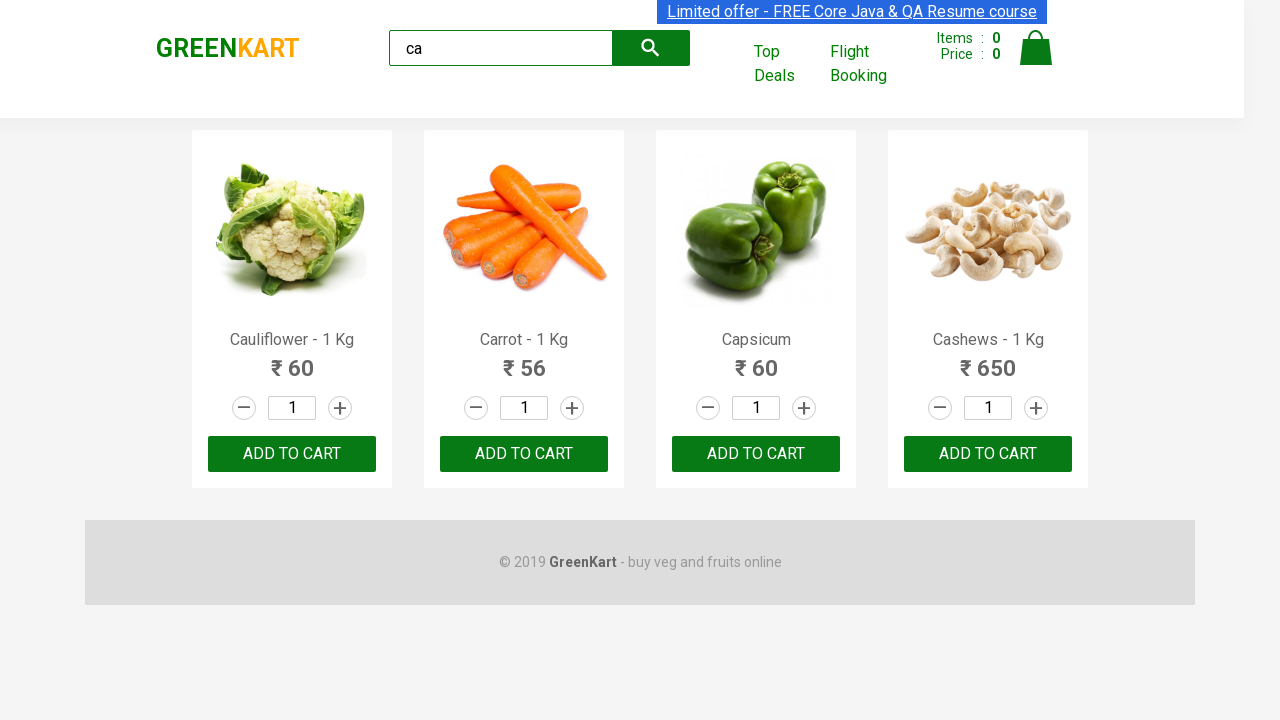

Verified that 4 visible products are displayed on the page
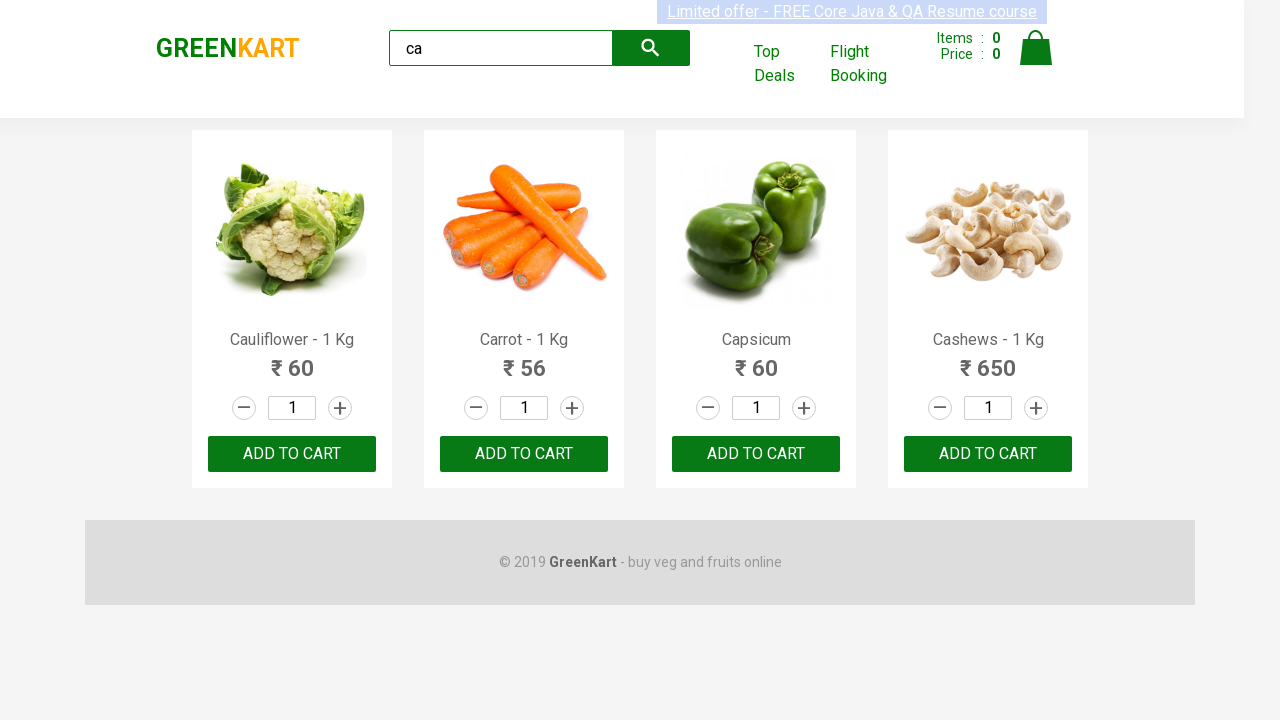

Added the 3rd visible product to cart at (756, 454) on :nth-child(3) > .product-action > button
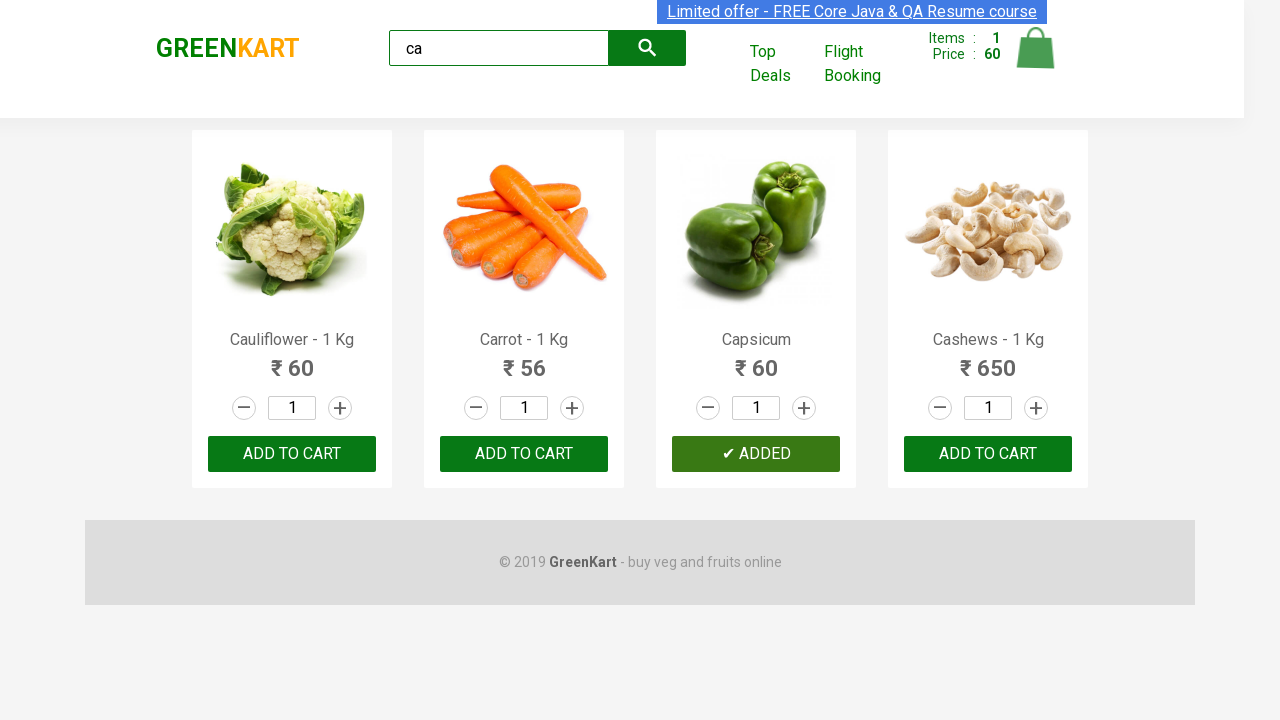

Added product at index 2 to cart at (756, 454) on .products .product >> nth=2 >> button:has-text("ADD TO CART")
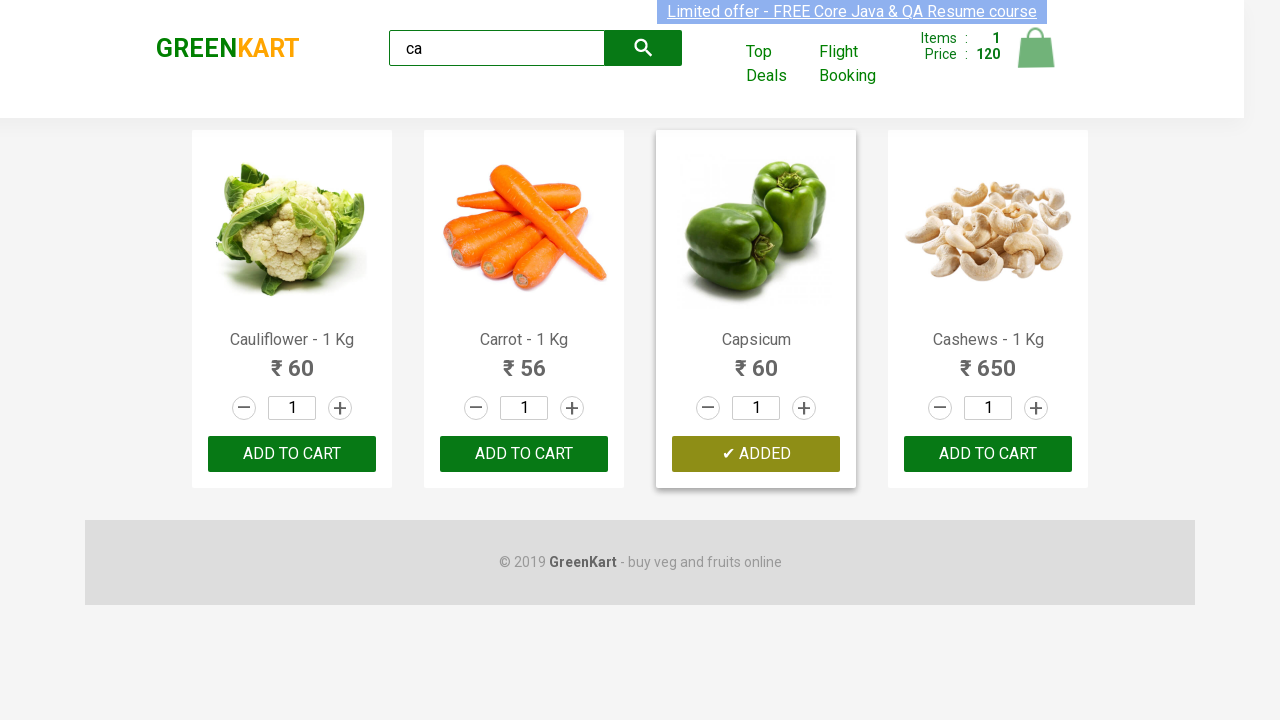

Added product 'Carrot - 1 Kg' to cart at (524, 454) on .products .product >> nth=1 >> button
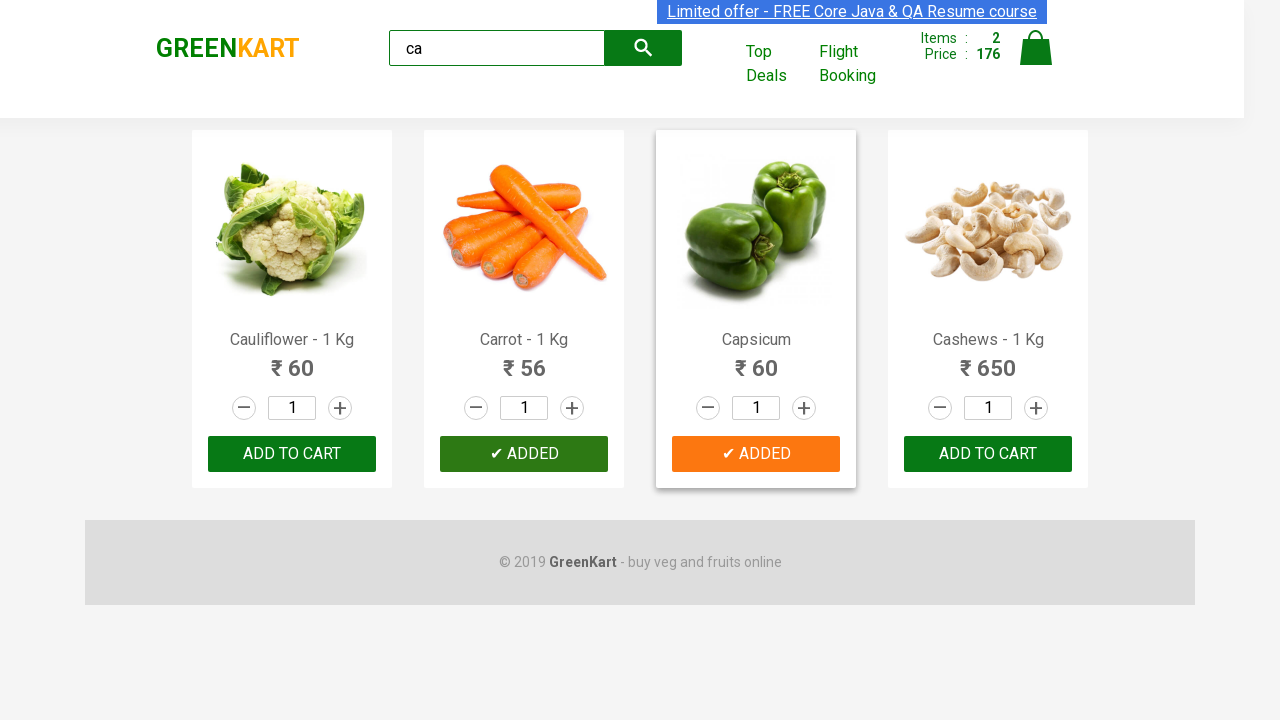

Added product 'Cashews - 1 Kg' to cart at (988, 454) on .products .product >> nth=3 >> button
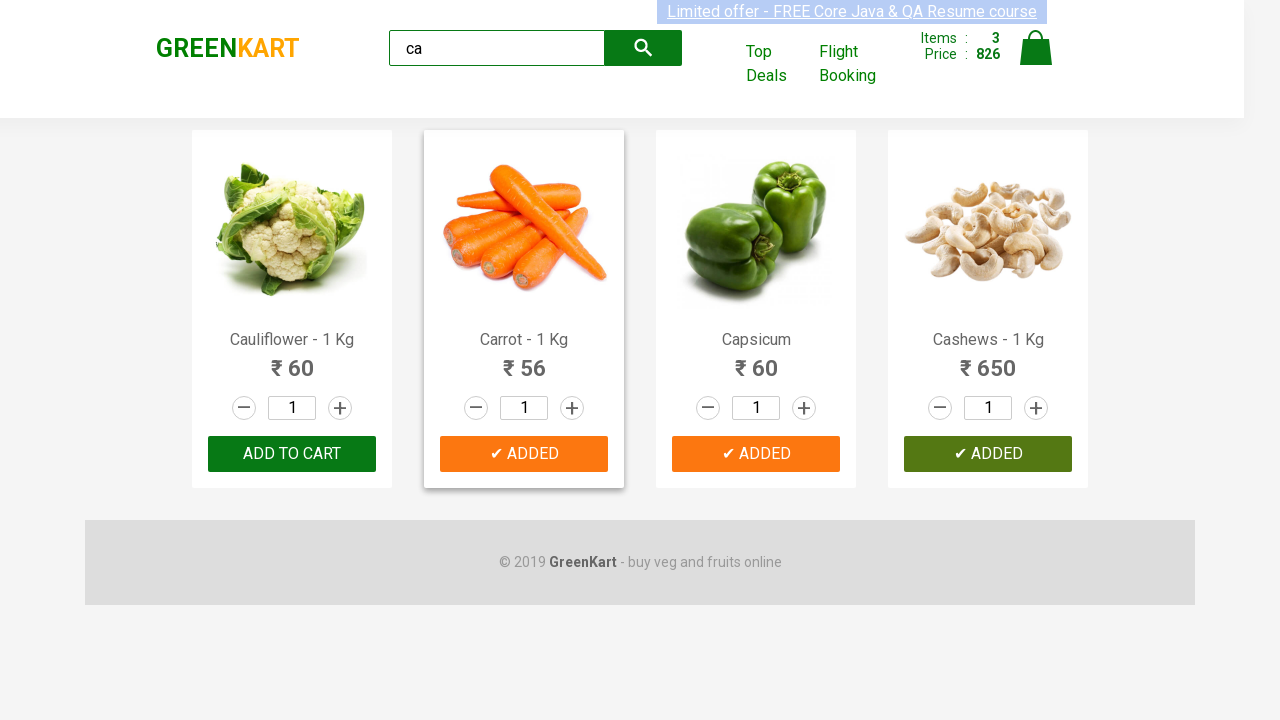

Verified that brand name is 'GREENKART'
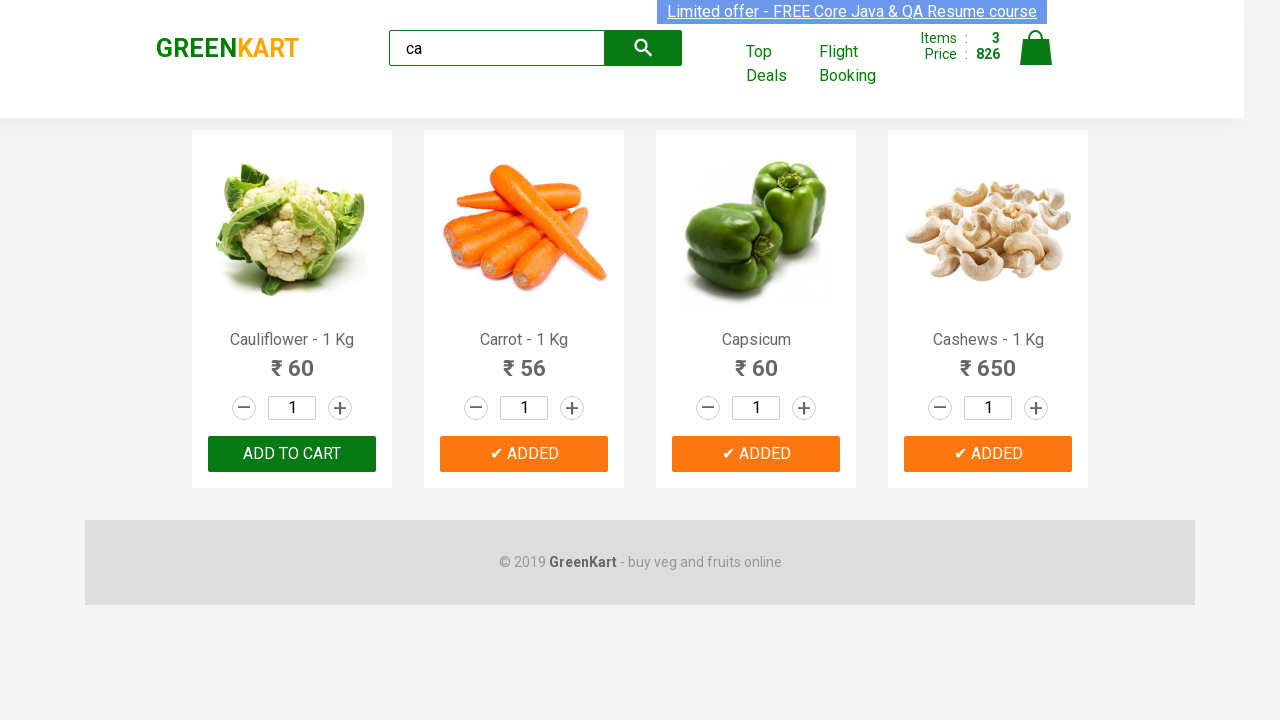

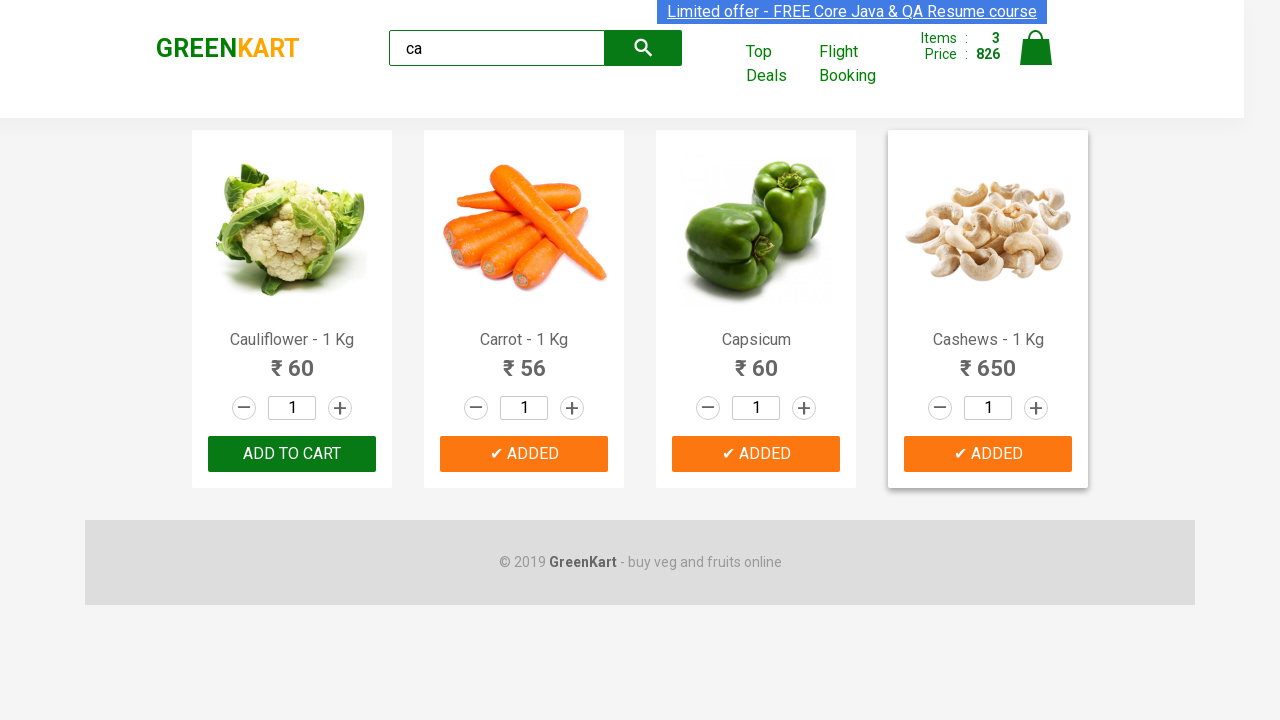